Tests various mouse and keyboard actions including hover effects on user profiles, right-click context menu functionality, and keyboard key press combinations with shift key held down.

Starting URL: https://the-internet.herokuapp.com/

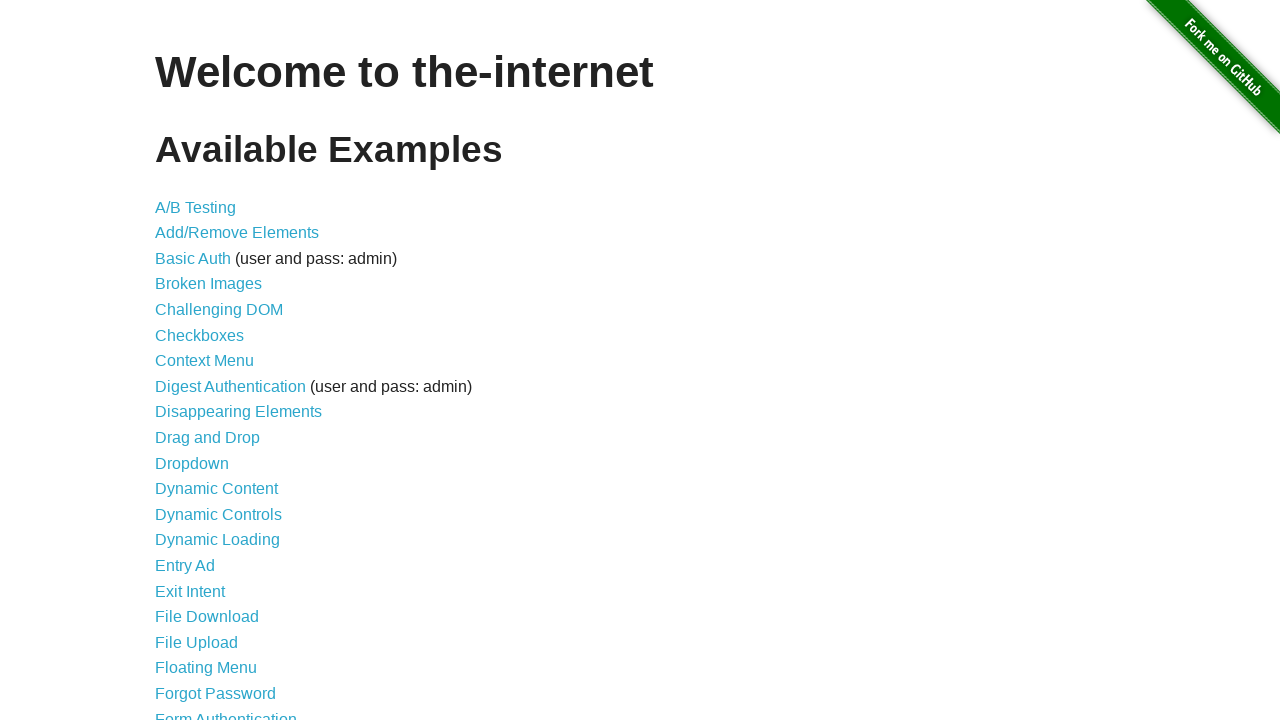

Clicked on Hovers link at (180, 360) on a[href='/hovers']
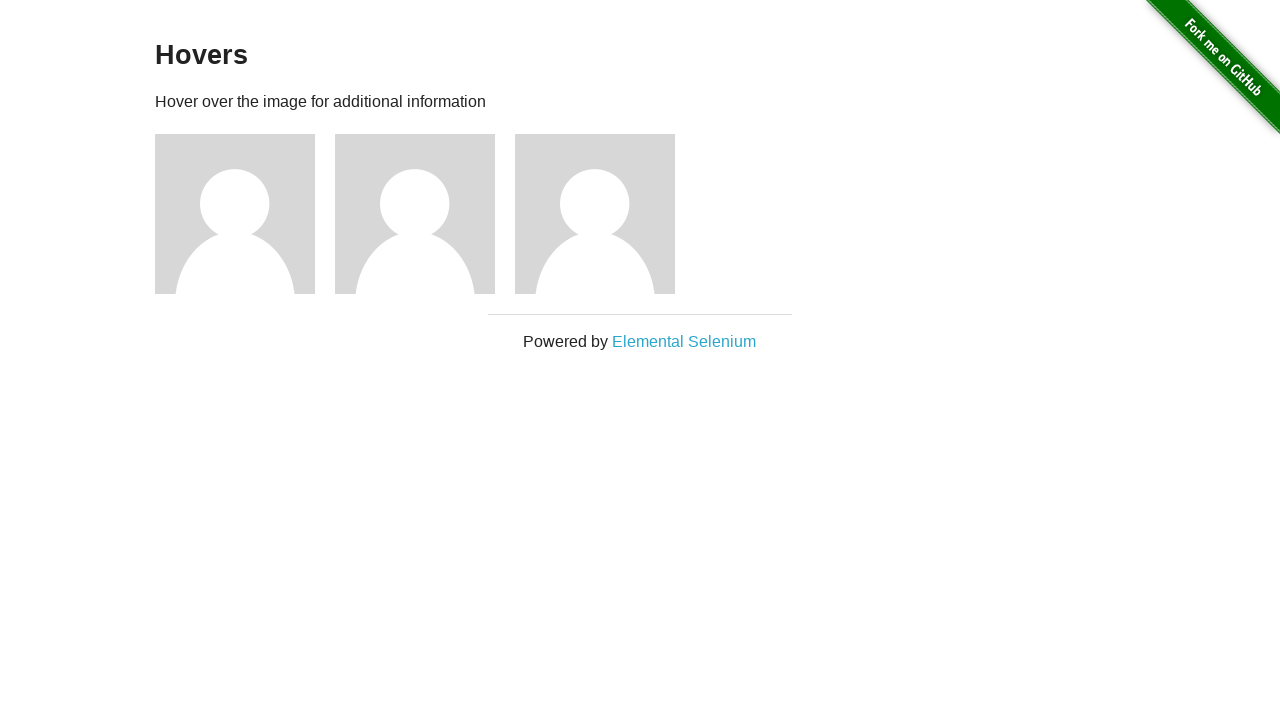

Verified Hovers page header is visible
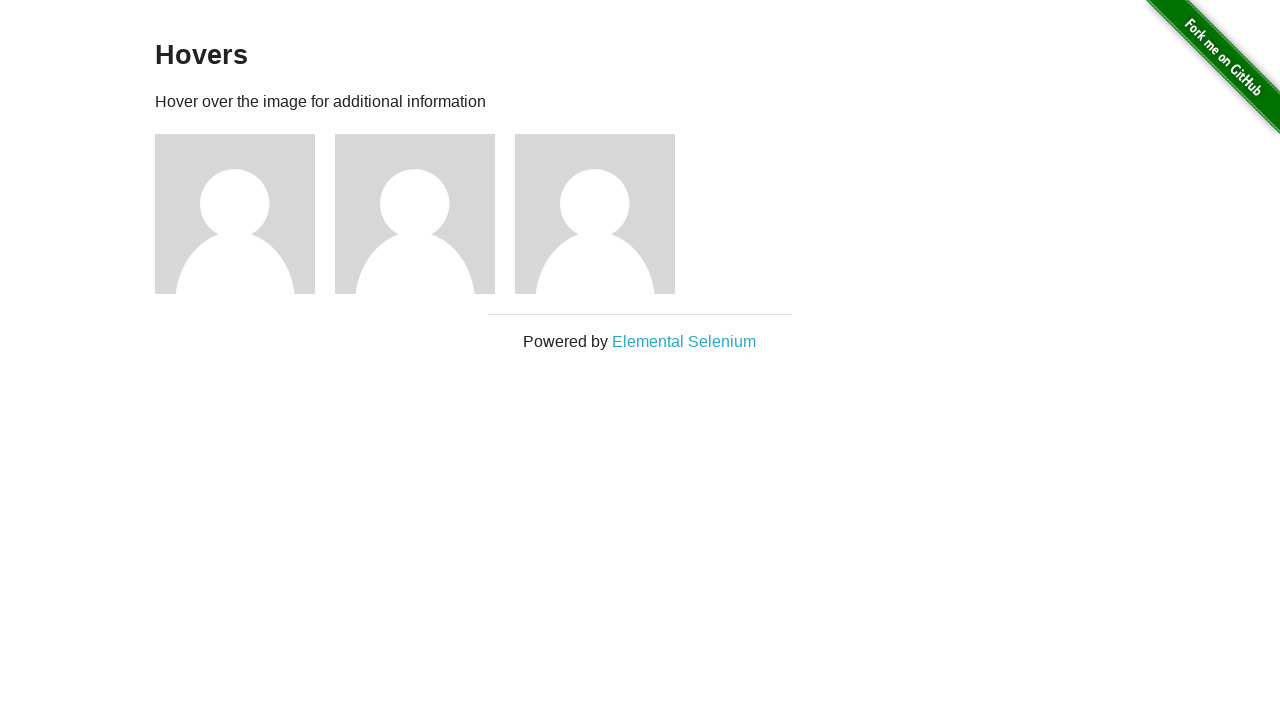

Located 3 user profile images
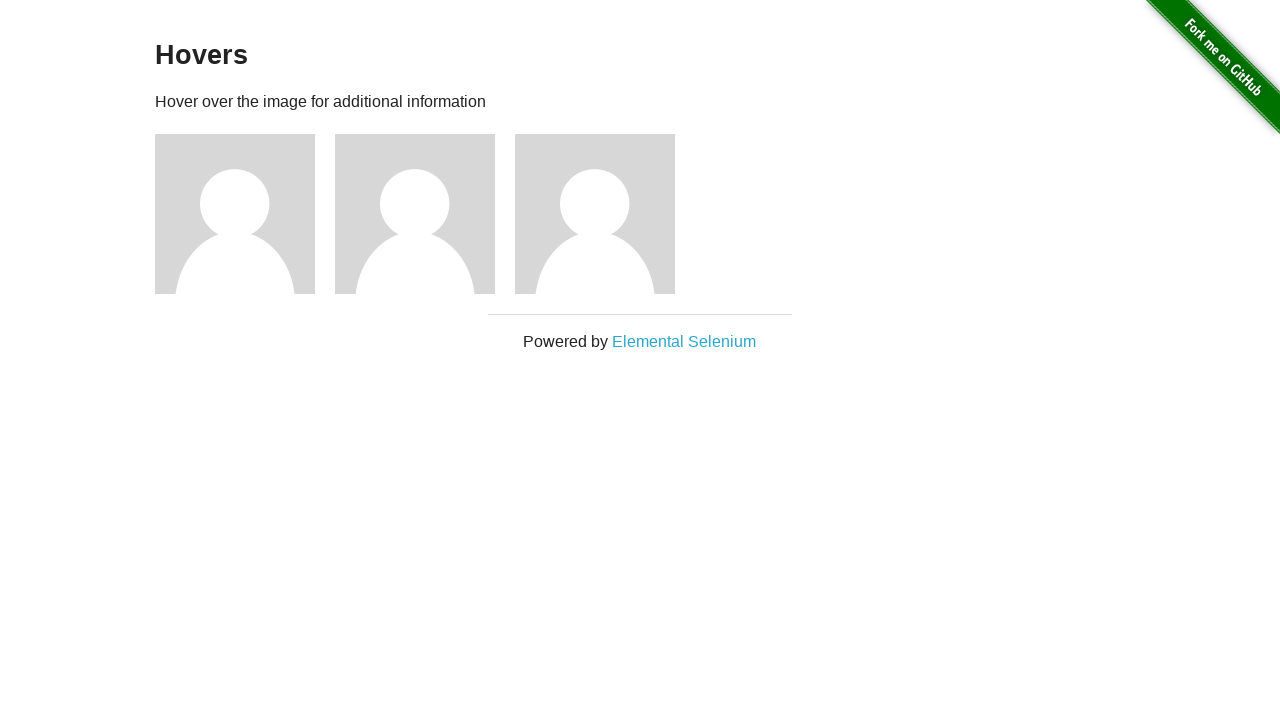

Hovered over profile 1 at (235, 214) on img[alt='User Avatar'] >> nth=0
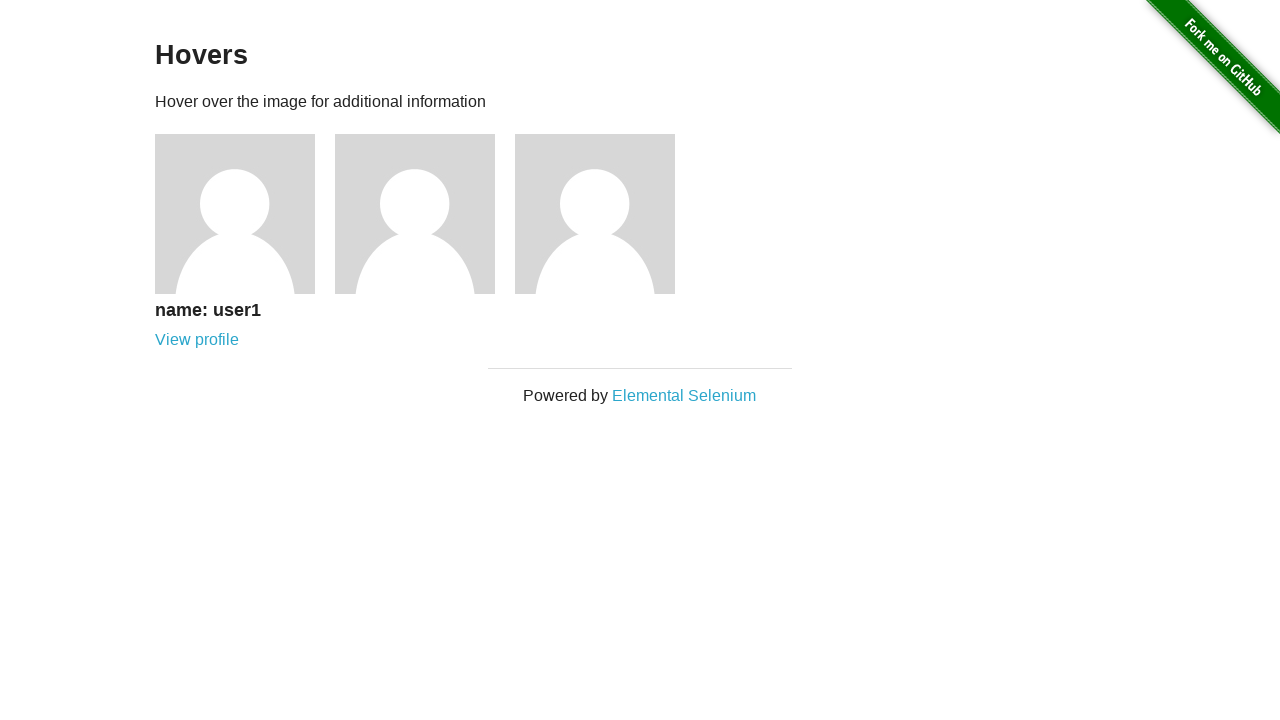

Caption appeared for profile 1
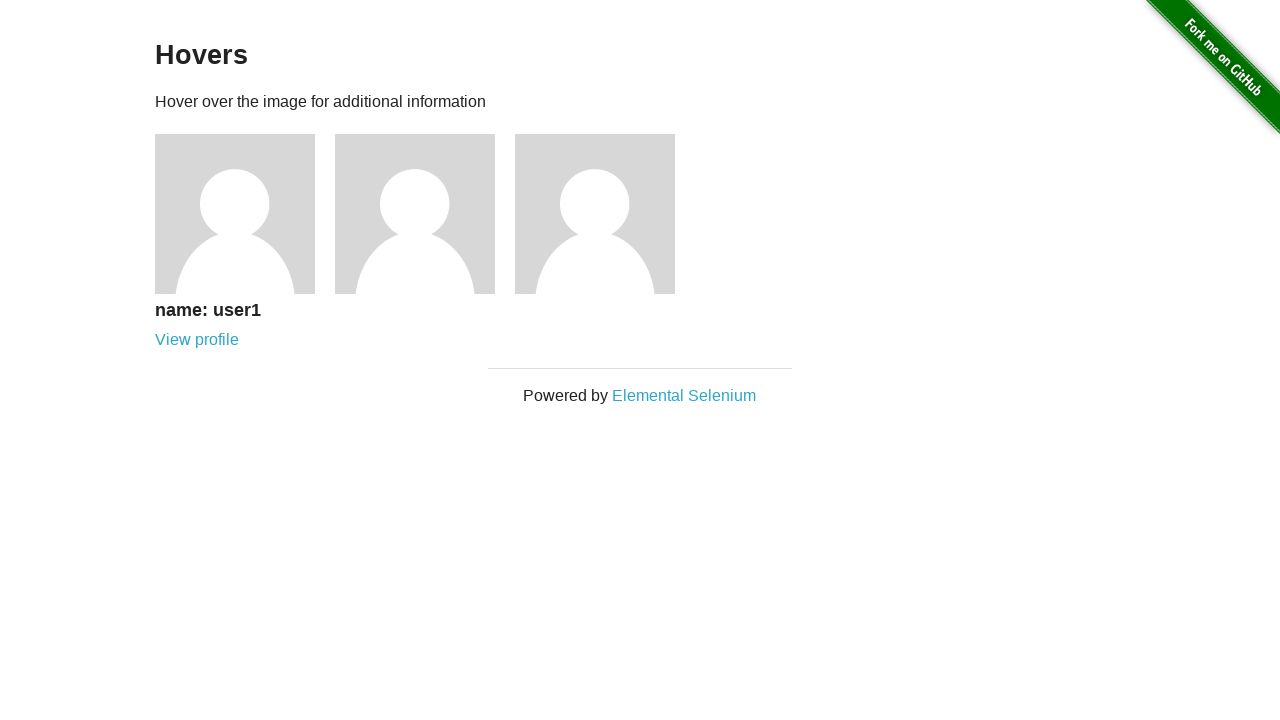

Hovered over profile 2 at (415, 214) on img[alt='User Avatar'] >> nth=1
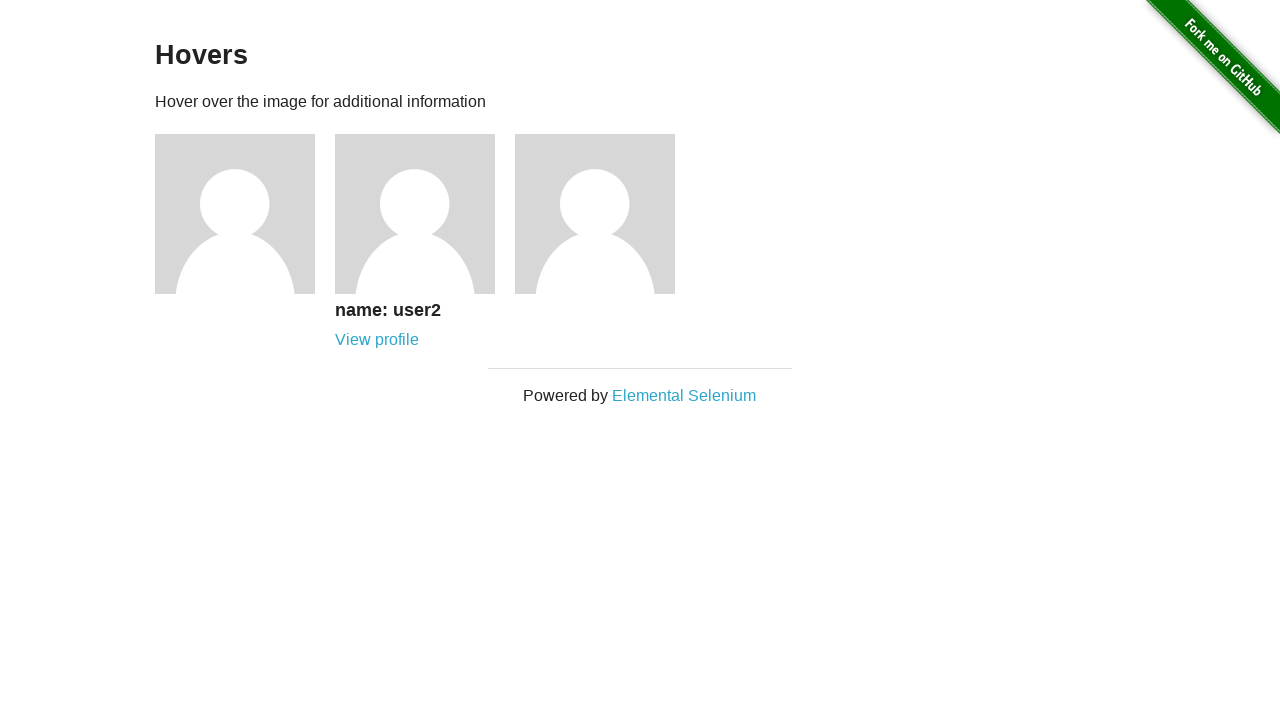

Caption appeared for profile 2
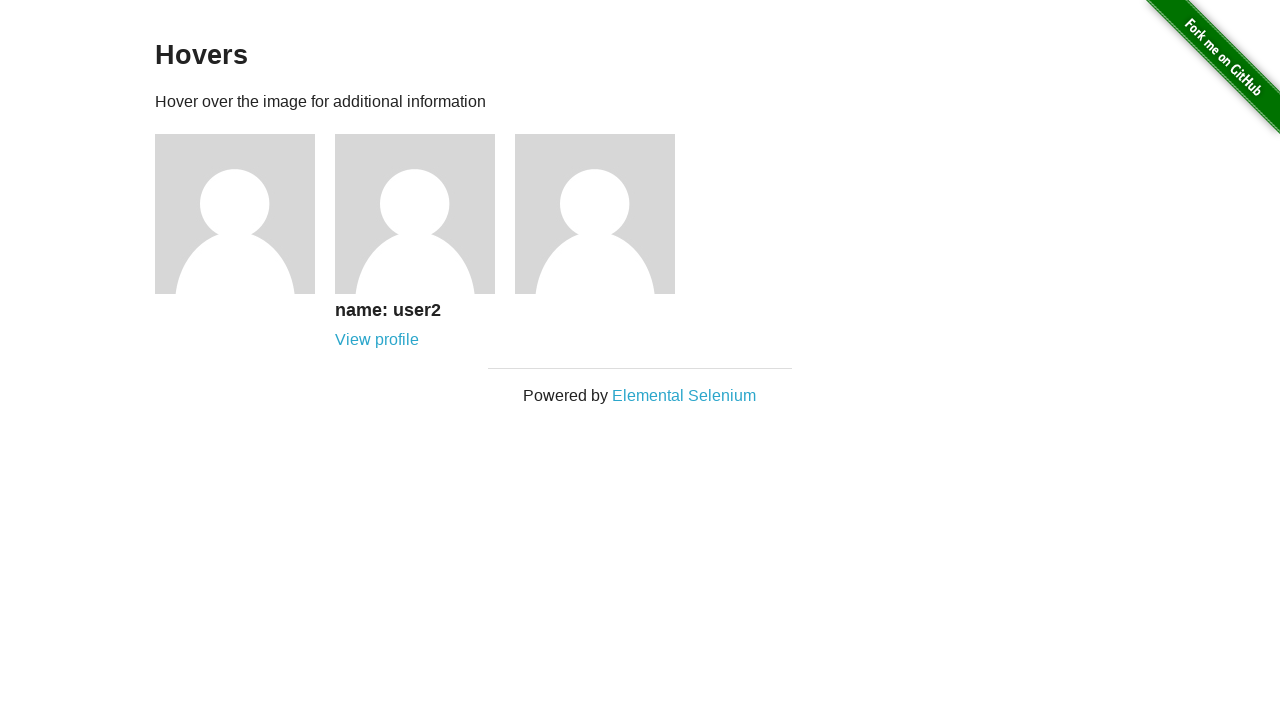

Hovered over profile 3 at (595, 214) on img[alt='User Avatar'] >> nth=2
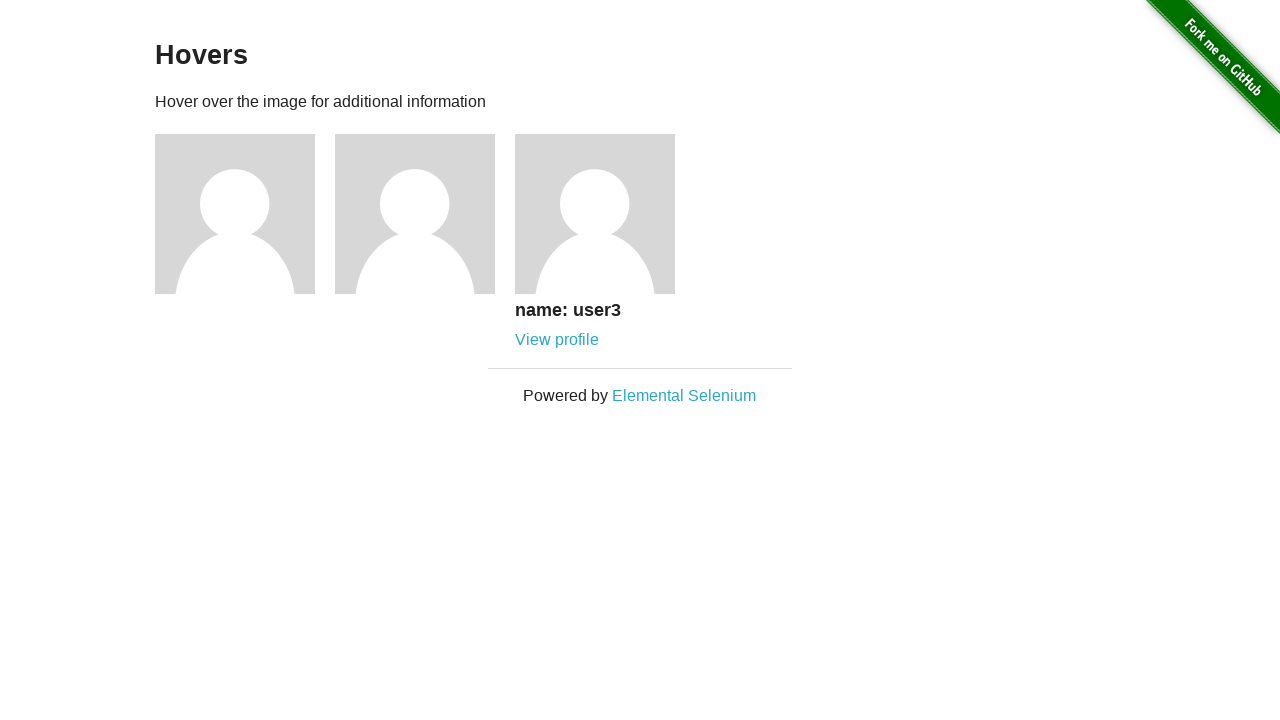

Caption appeared for profile 3
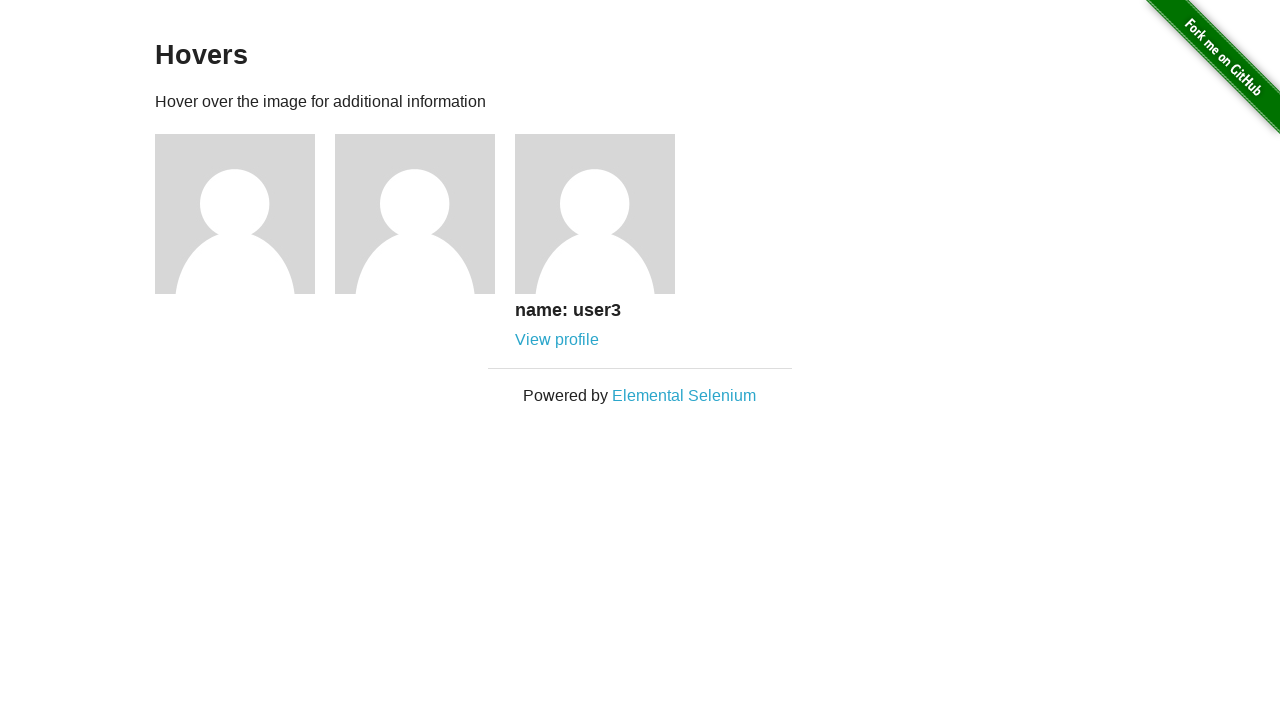

Navigated back to main page from Hovers
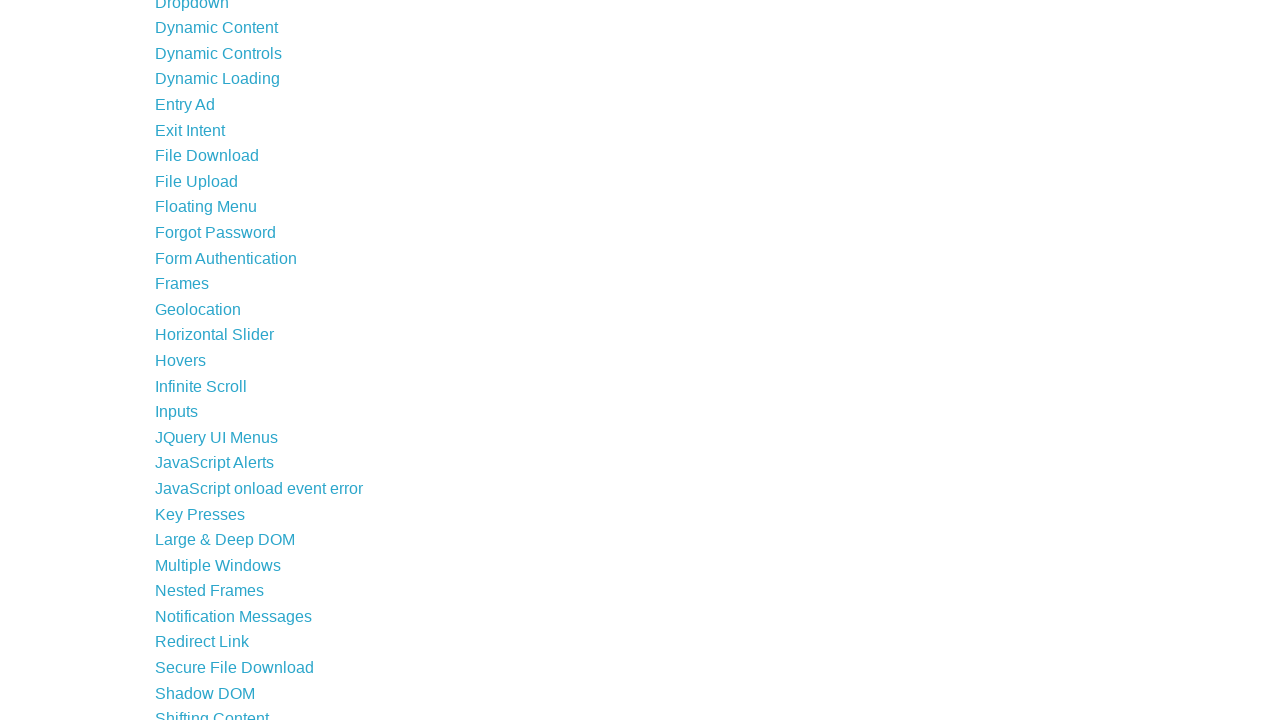

Clicked on Context Menu link at (204, 361) on a[href='/context_menu']
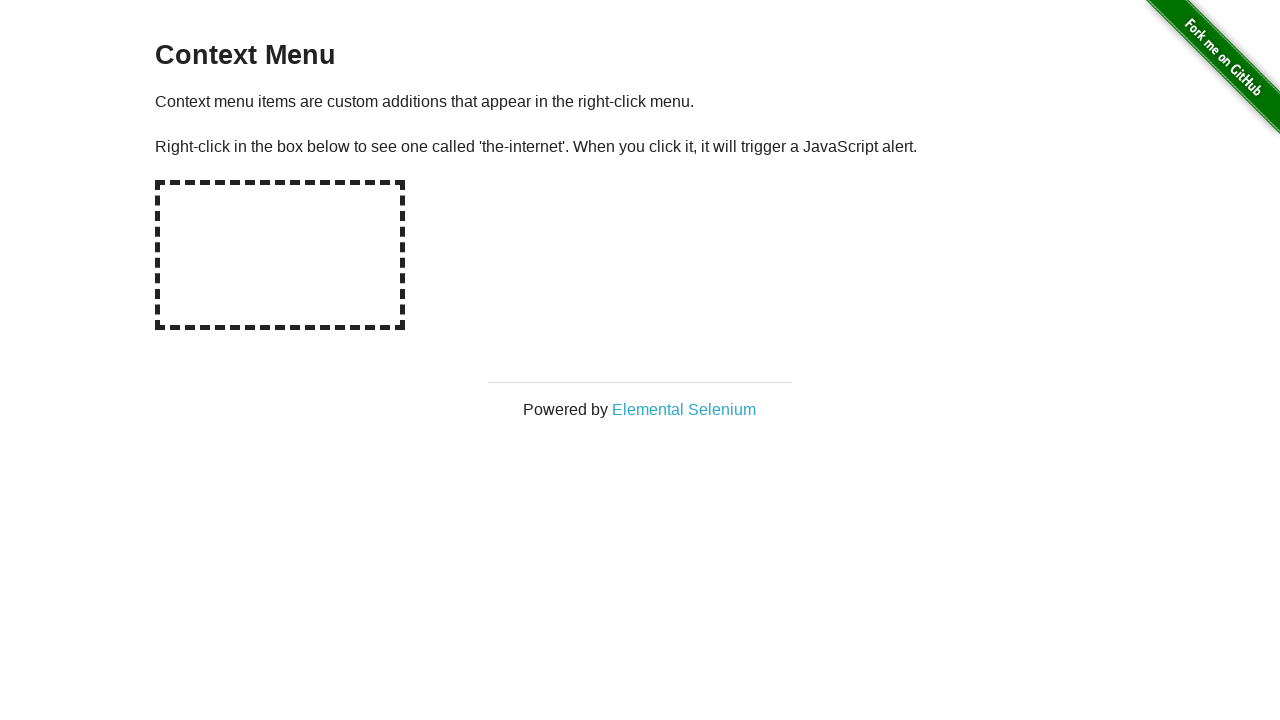

Right-clicked on hot-spot area to trigger context menu at (280, 255) on #hot-spot
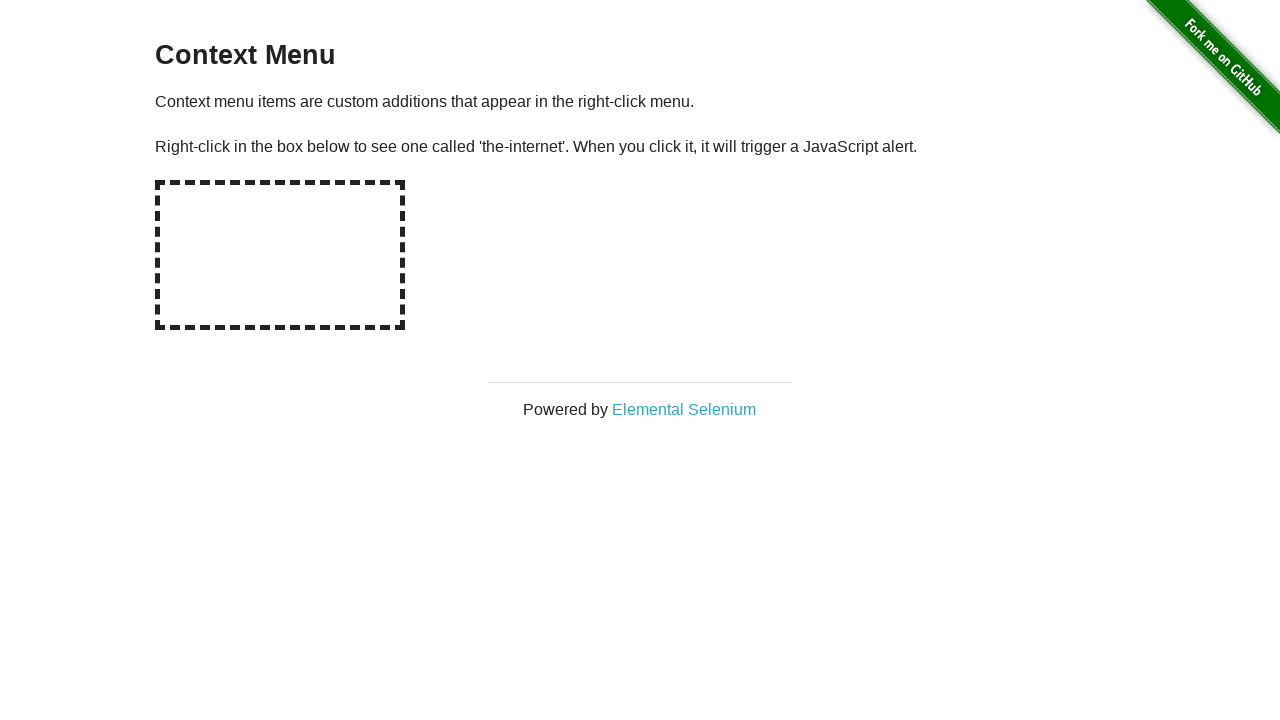

Set up dialog handler to accept alert
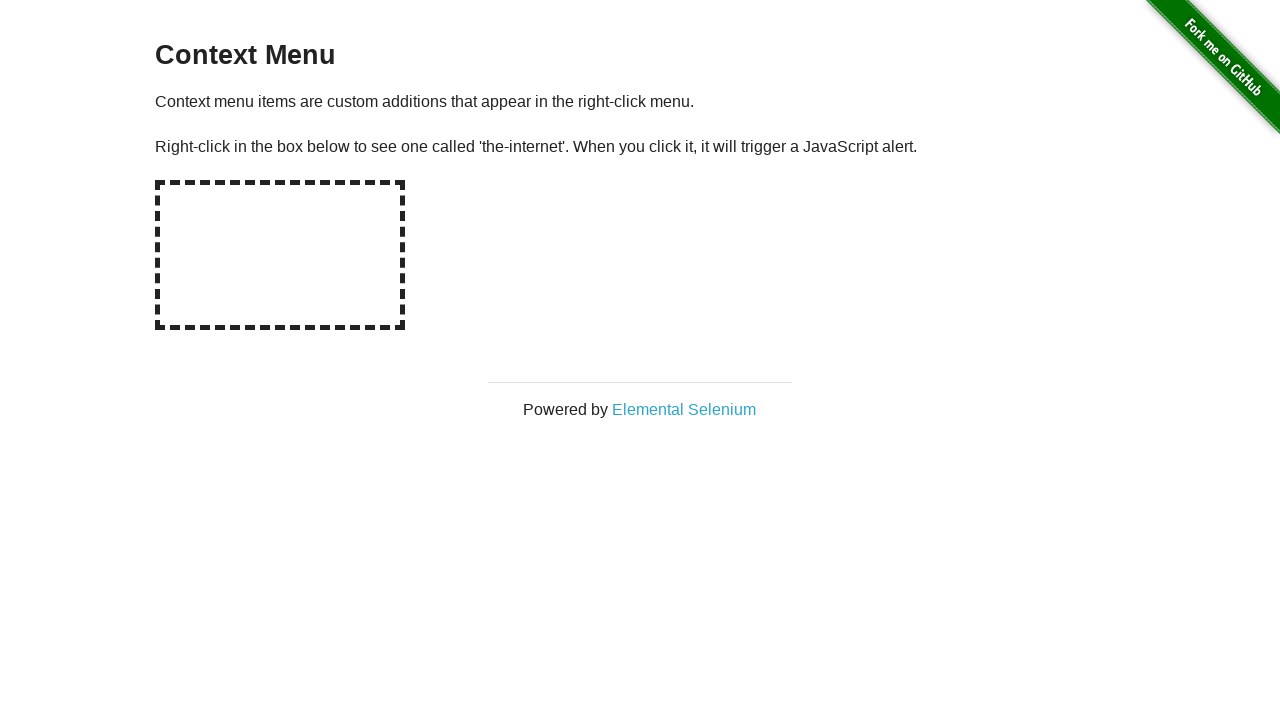

Waited for alert to be processed
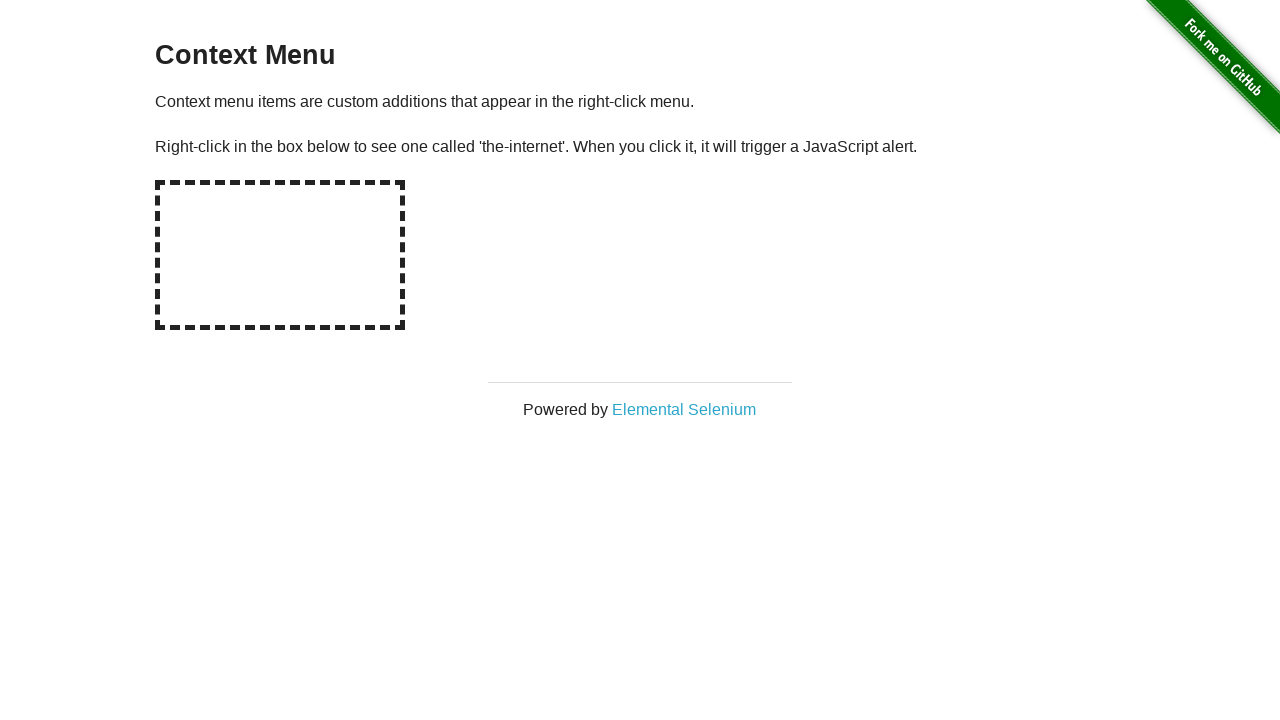

Navigated back to main page from Context Menu
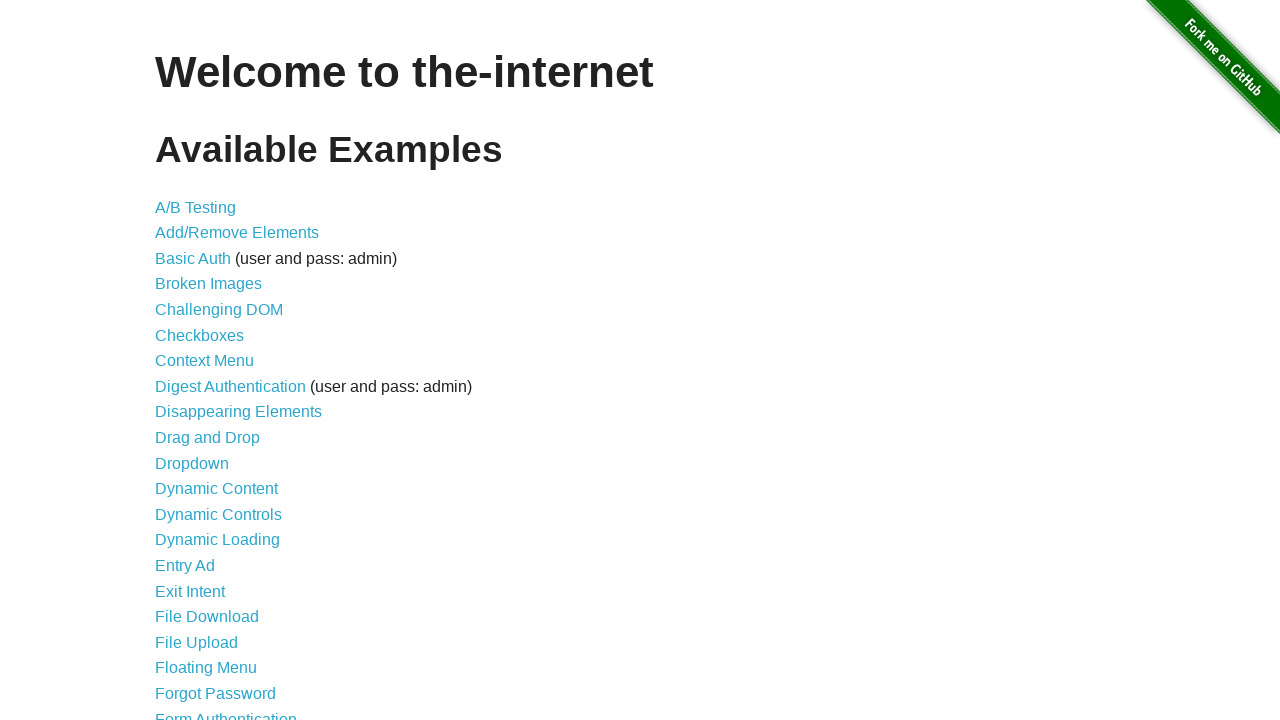

Clicked on Key Presses link at (200, 360) on a[href='/key_presses']
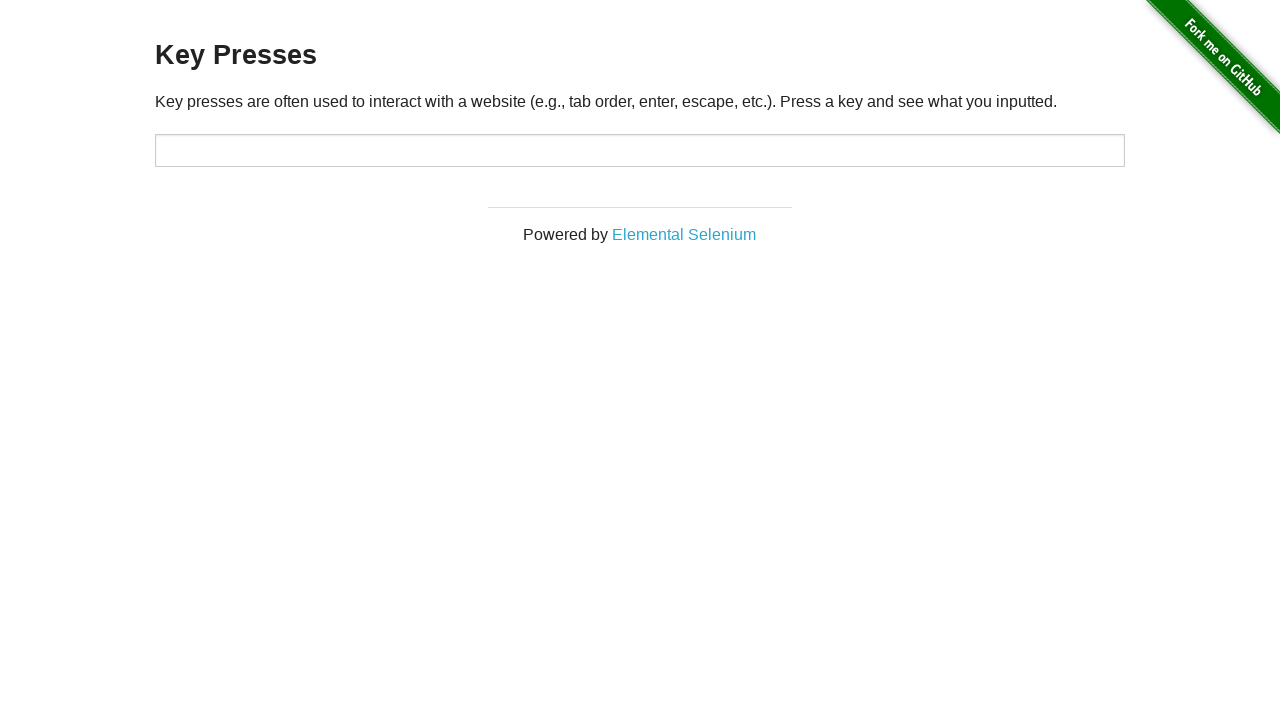

Clicked on input field at (640, 150) on #target
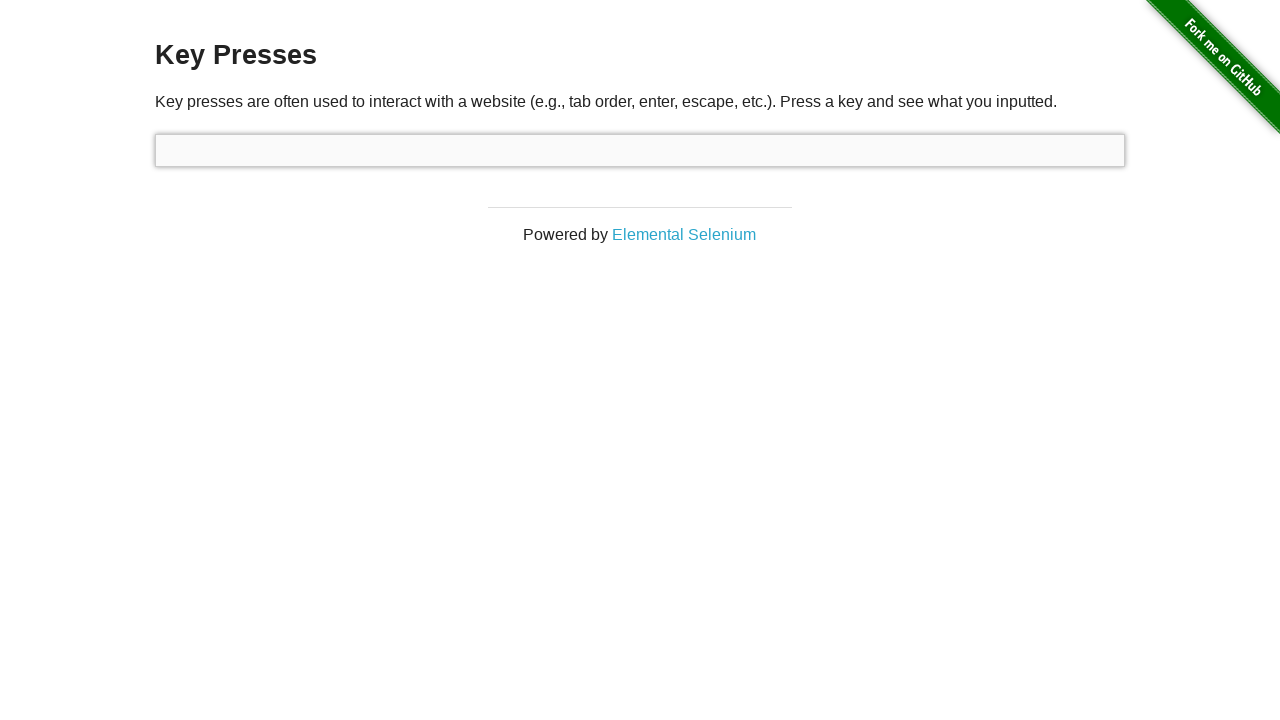

Pressed Shift+B (uppercase B) on #target
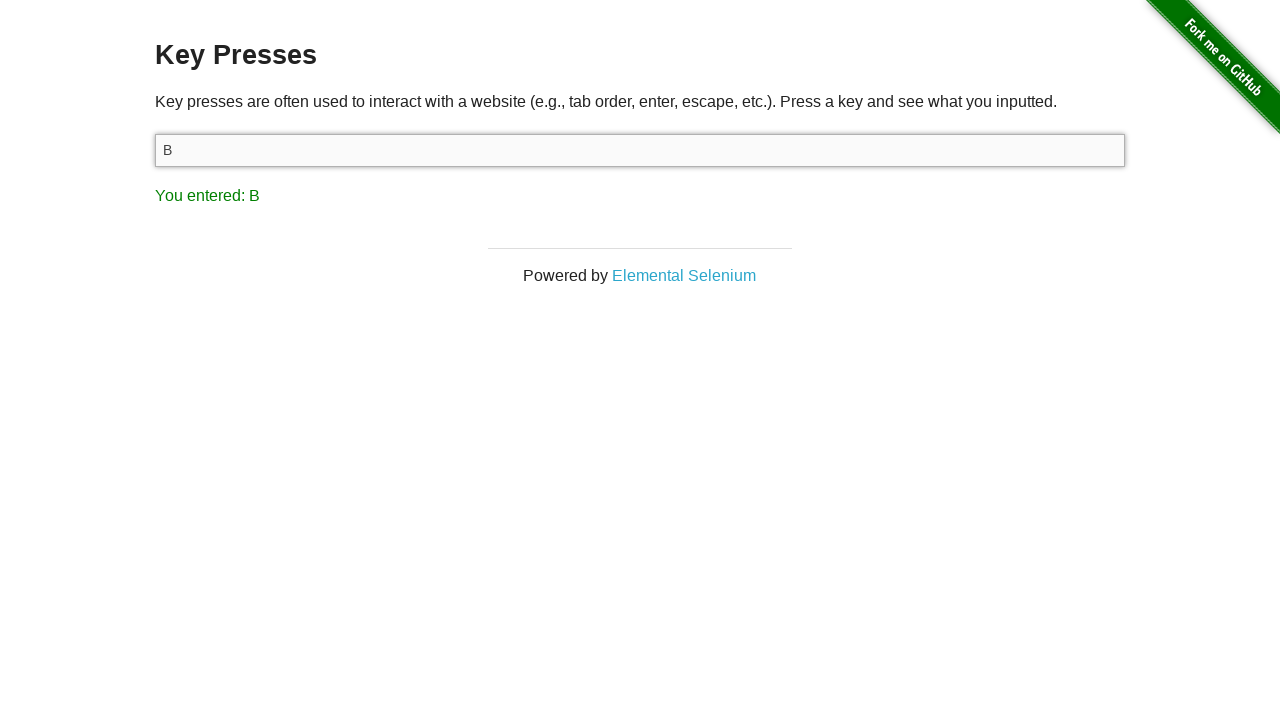

Pressed Shift+A (uppercase A) on #target
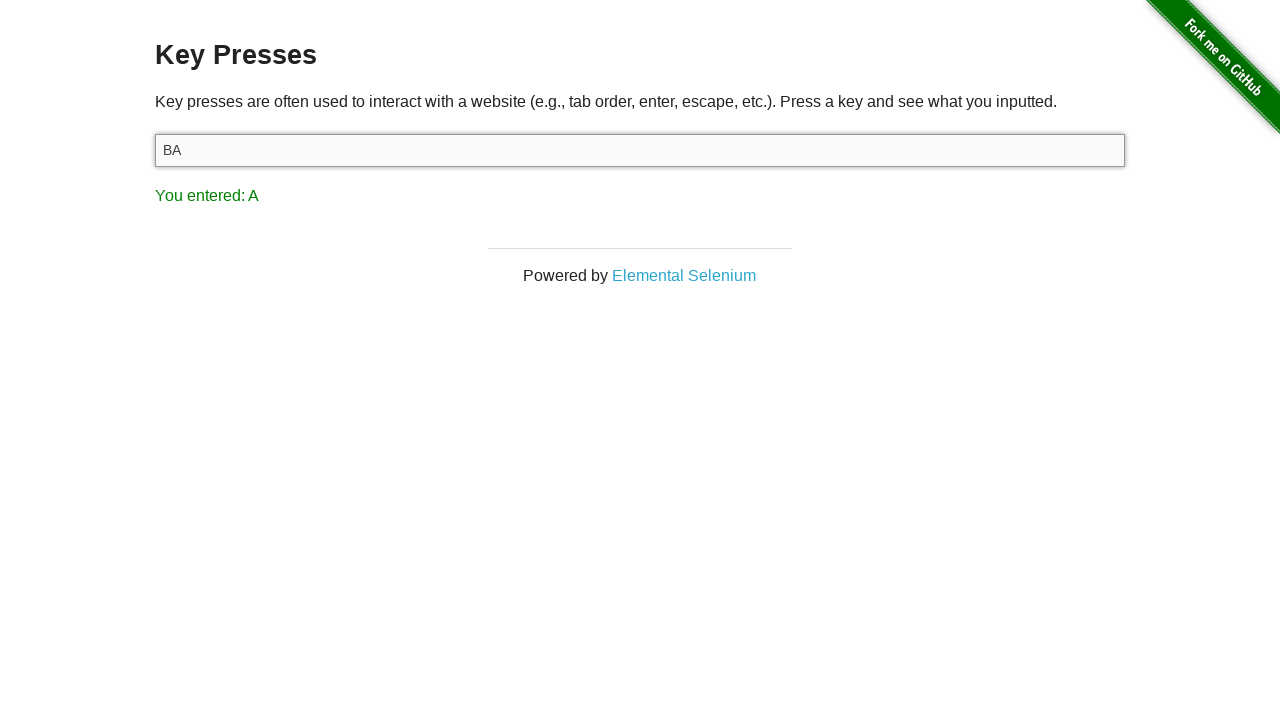

Pressed Shift+S (uppercase S) on #target
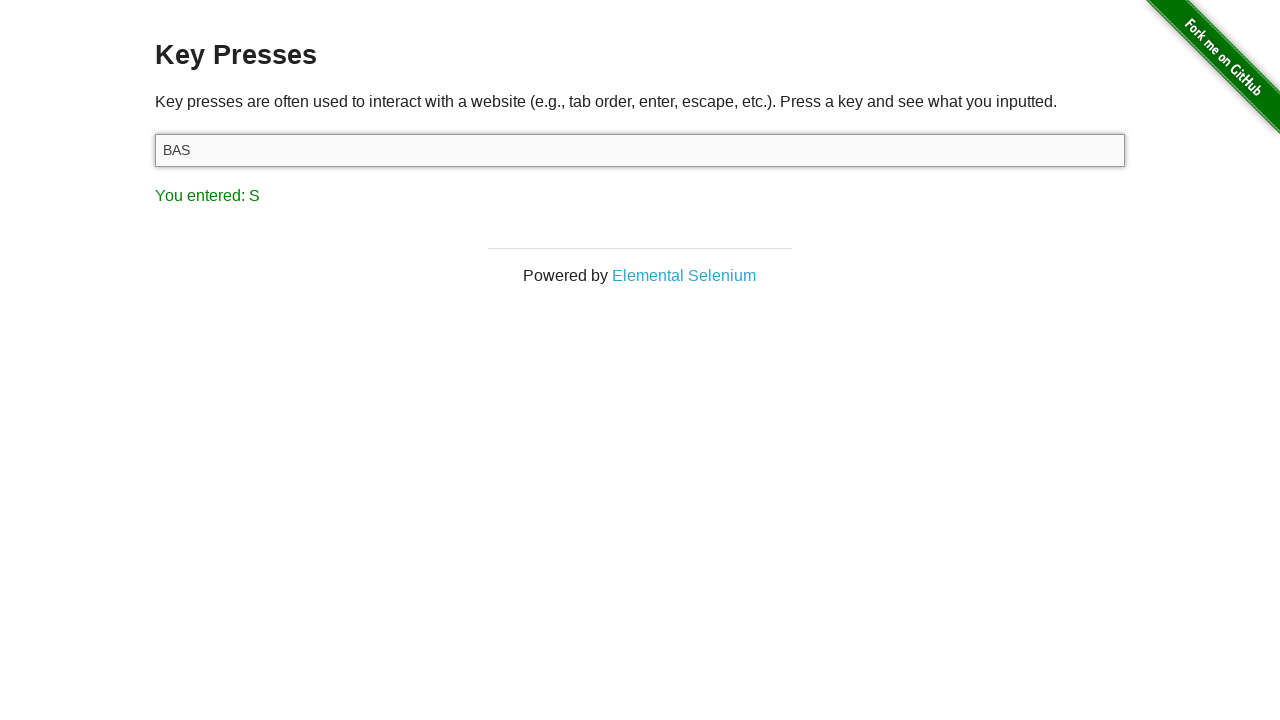

Pressed Shift+H (uppercase H) on #target
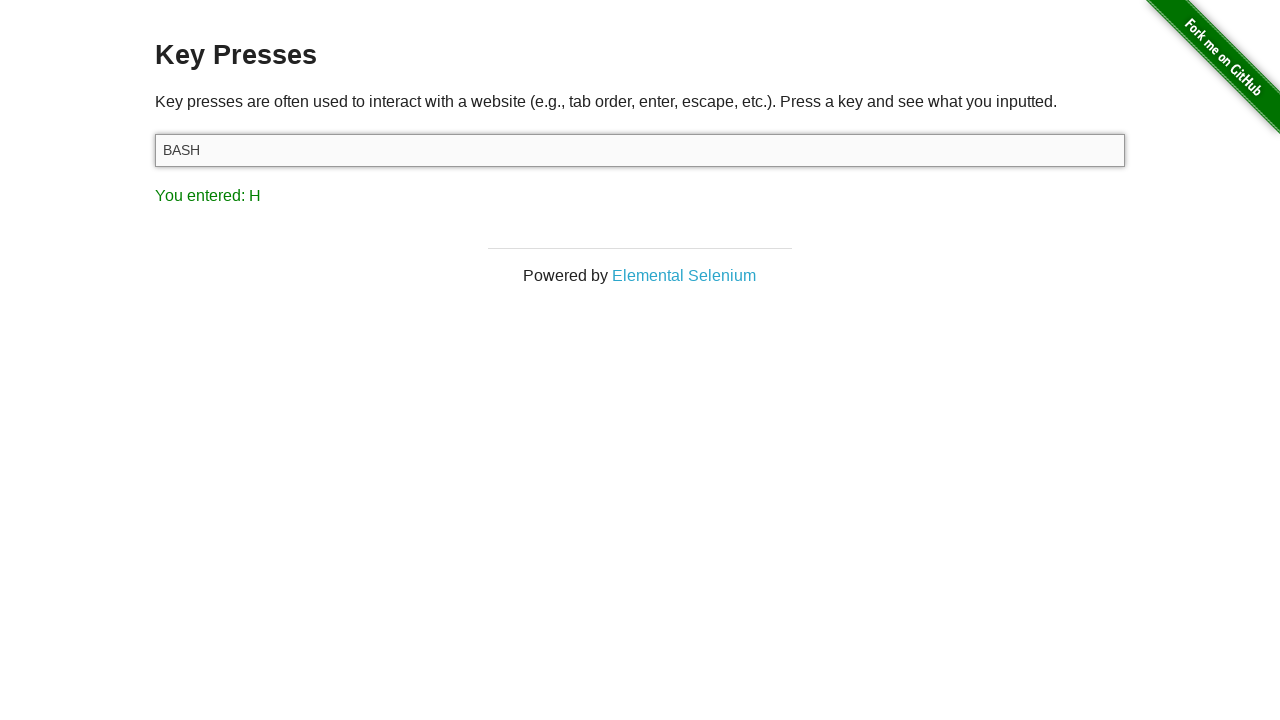

Pressed Shift+A (uppercase A) on #target
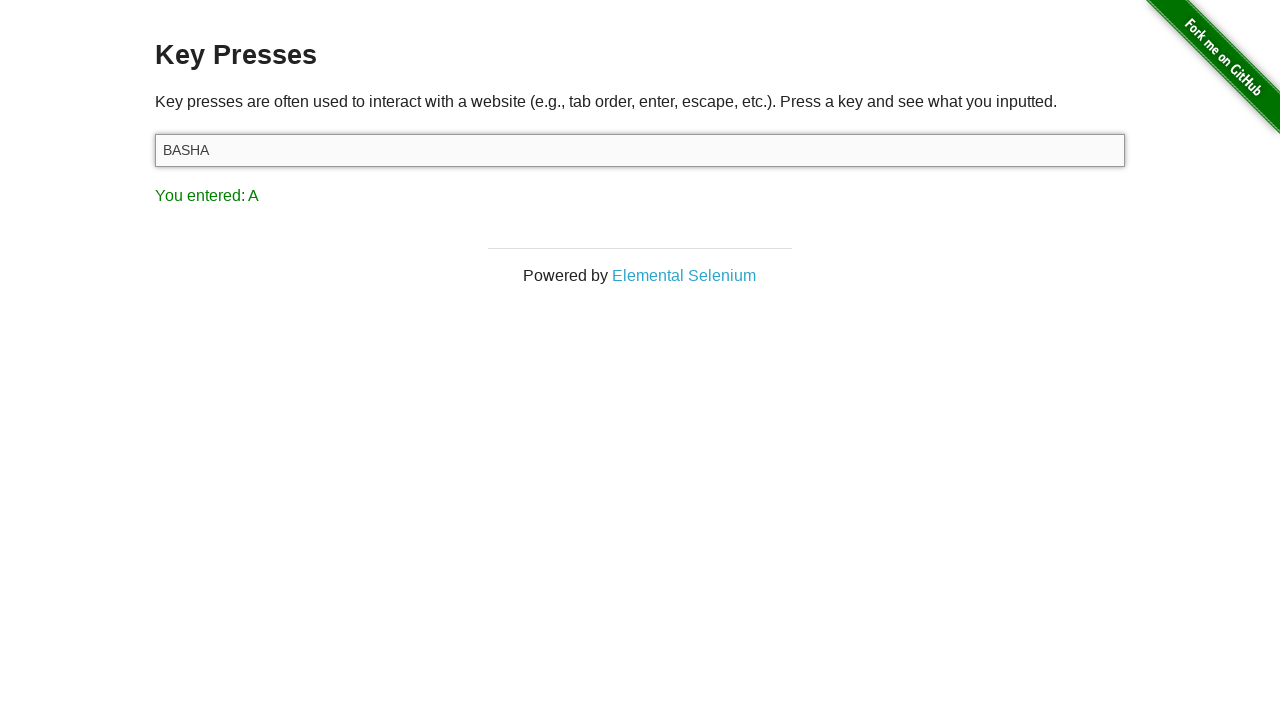

Pressed Shift+N (uppercase N) on #target
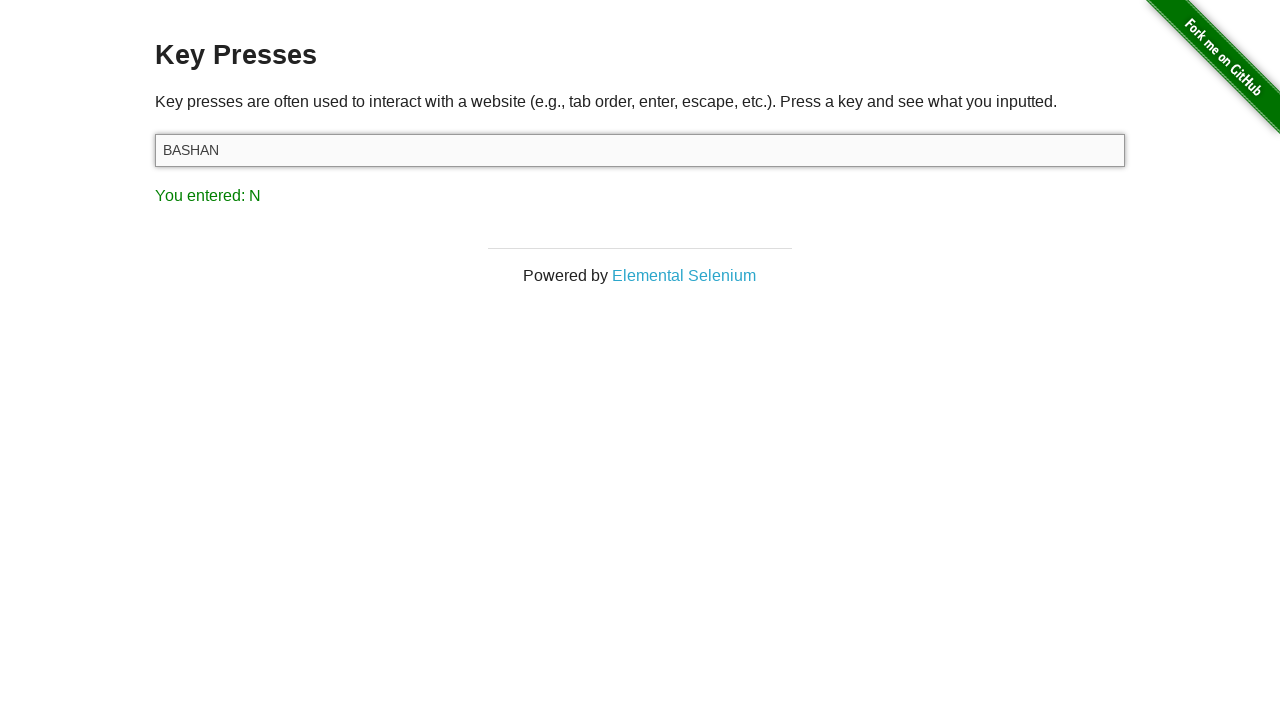

Pressed Shift+G (uppercase G) on #target
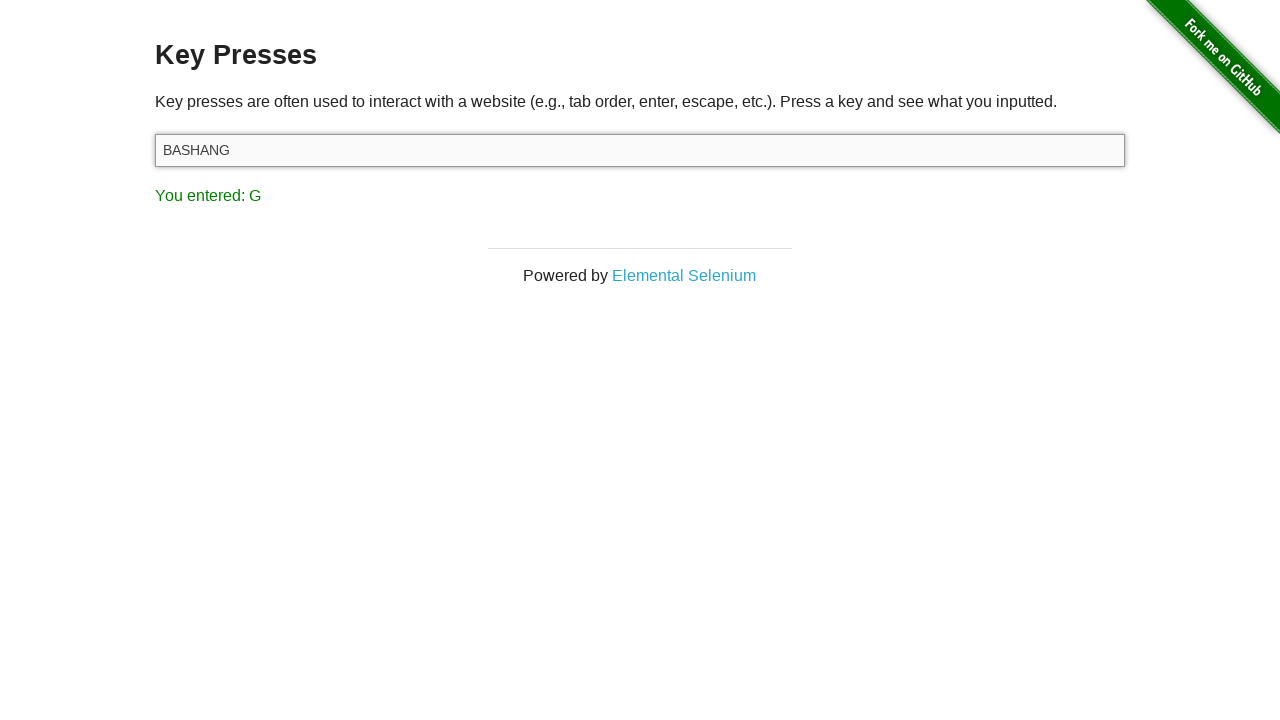

Typed 'basir' (lowercase letters) on #target
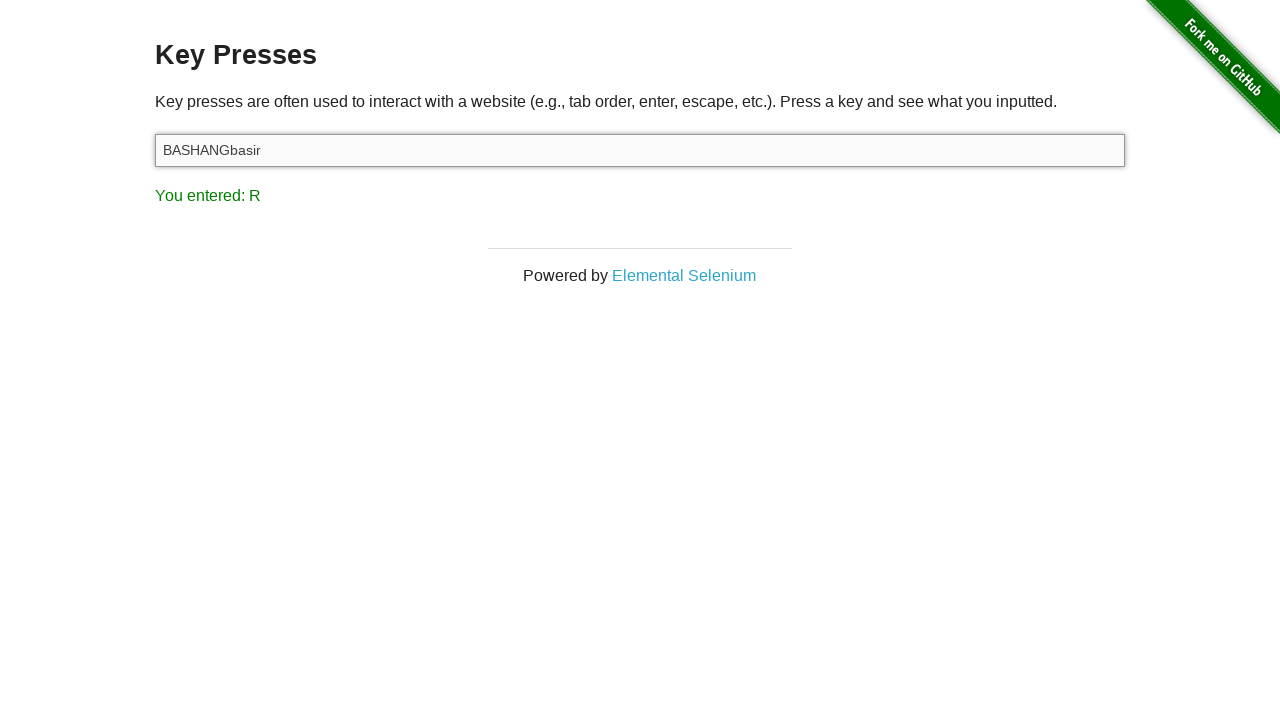

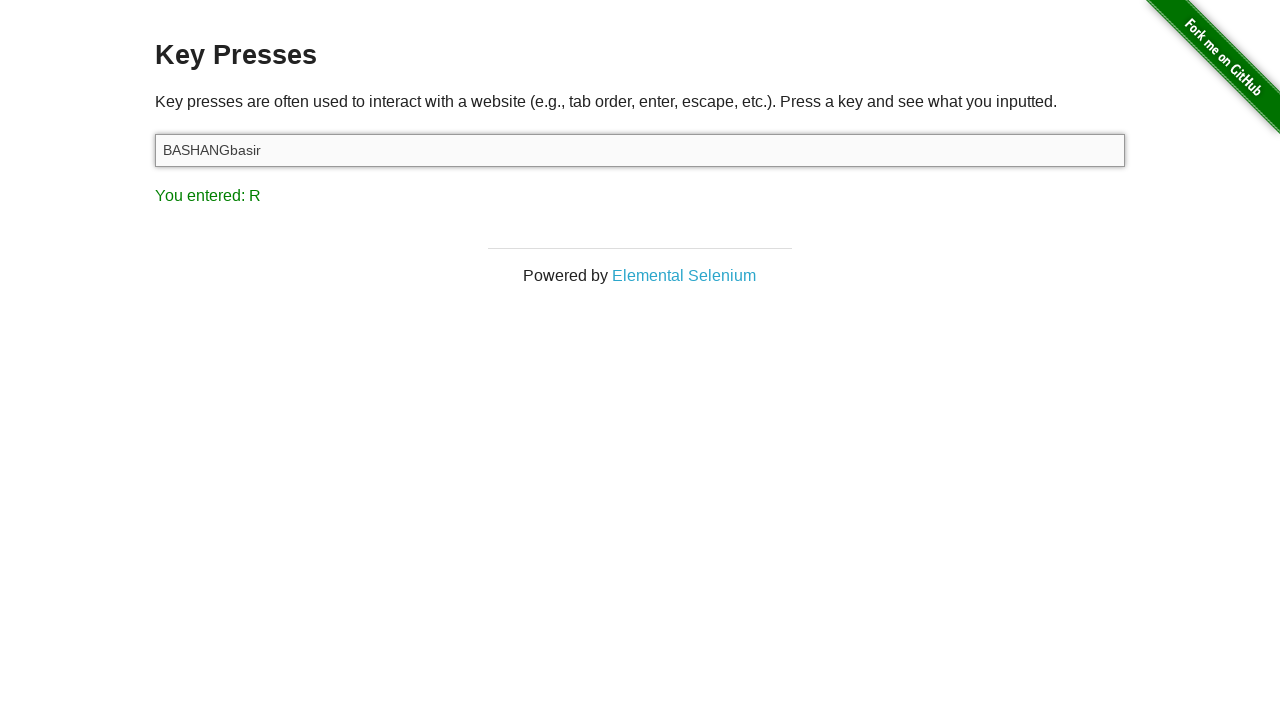